Tests form field interaction on a blog page by filling multiple input fields using XPath position selectors

Starting URL: https://only-testing-blog.blogspot.com/

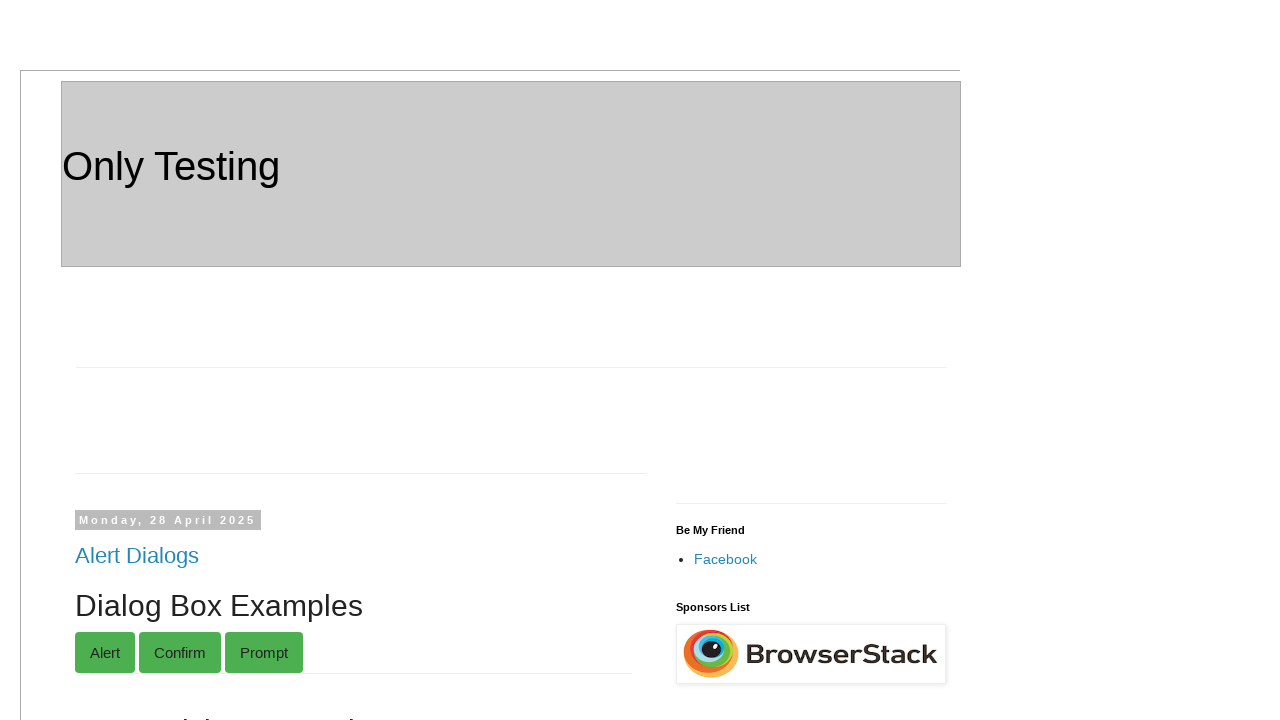

Filled the second text input field with 'Abhay' using XPath position selector on //input[@type='text'][position()=2]
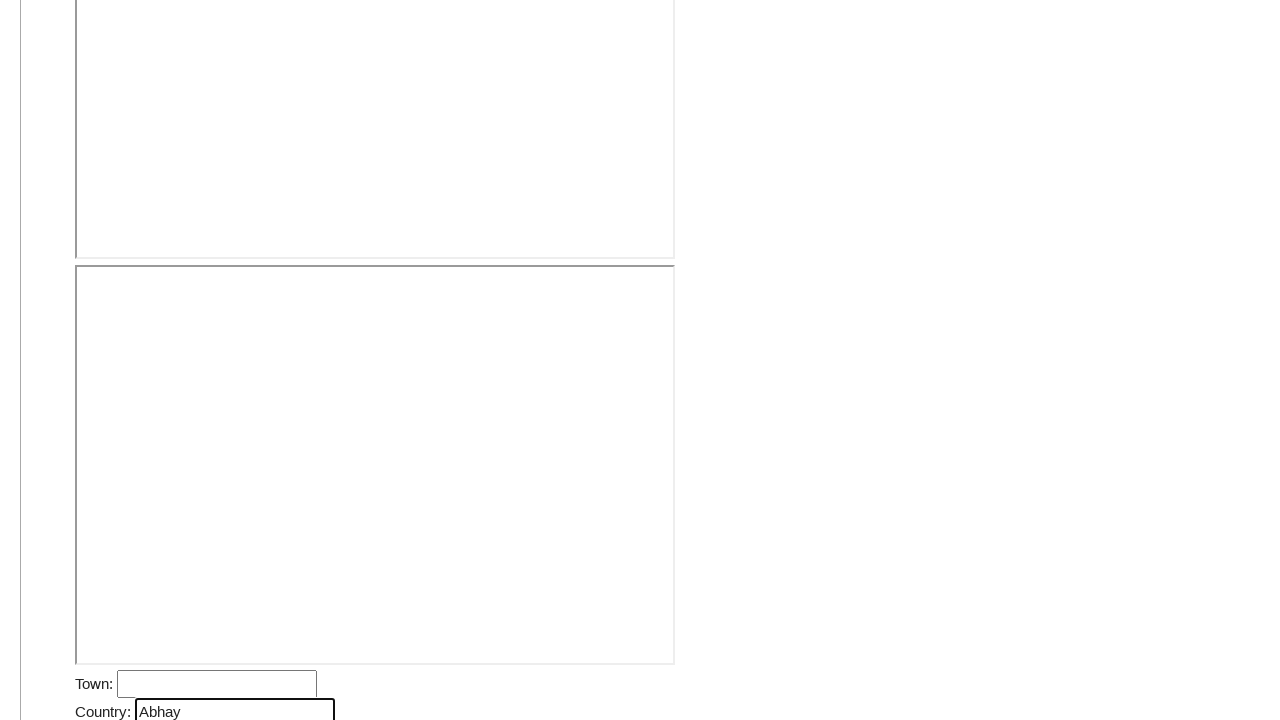

Filled the last input field with name='sname' with 'Abhay' on //input[@name='sname'][last()]
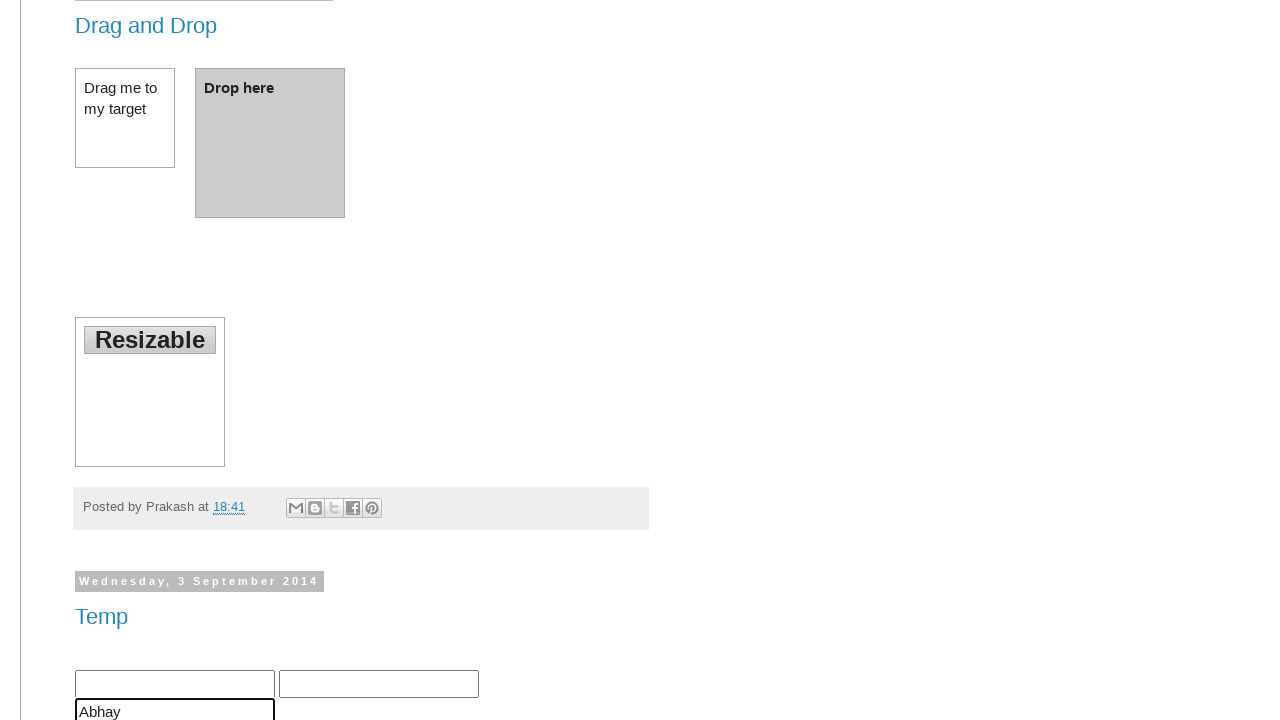

Filled the first input field with name='sname' with 'Raja' on //input[@name='sname']
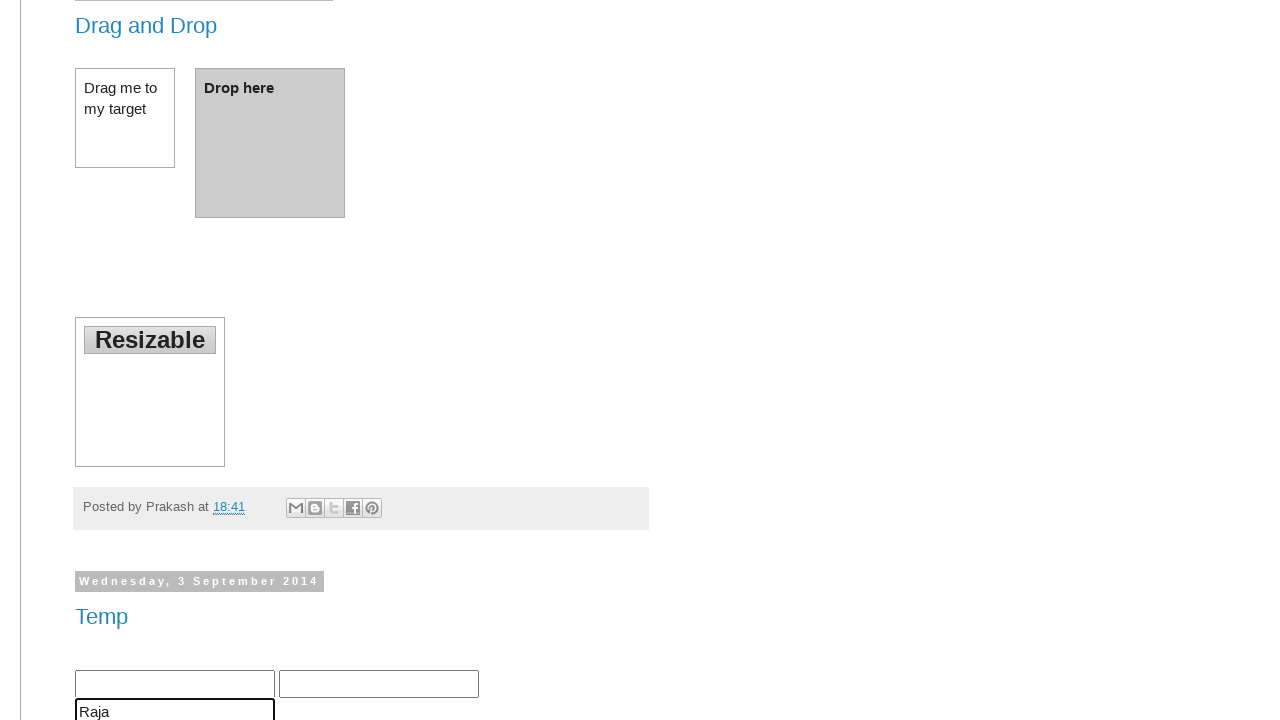

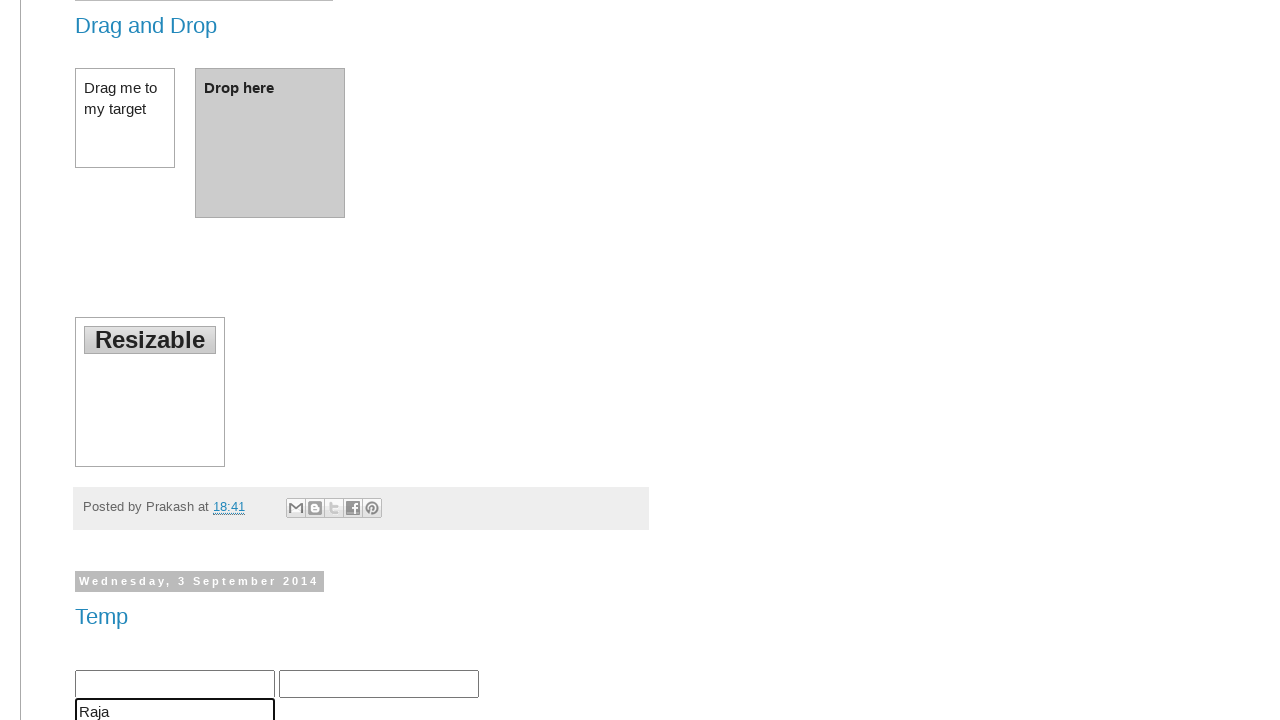